Verifies that the recovery form is displayed on the password recovery page

Starting URL: https://b2c.passport.rt.ru/auth/realms/b2c/login-actions/authenticate?execution=400655d2-c988-4155-a840-341f26e97255&client_id=lk_b2c&tab_id=nLVPbxa4uMQ

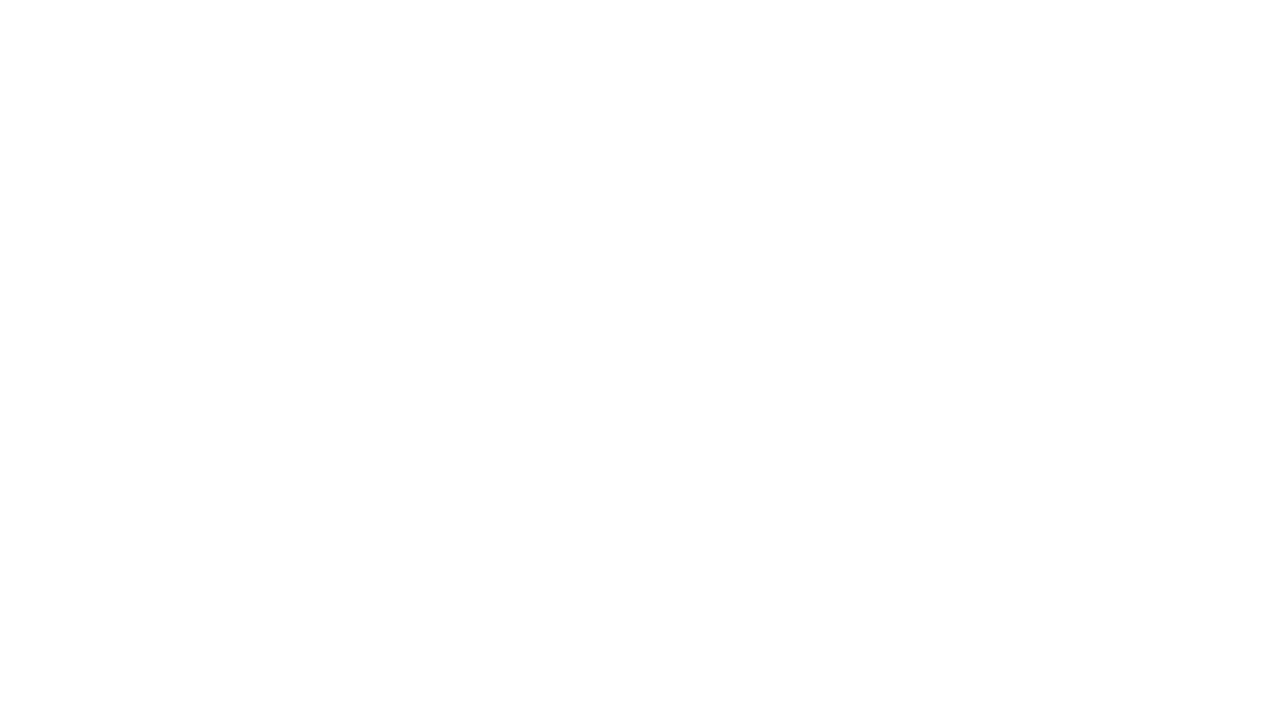

Waited for recovery form container to be visible
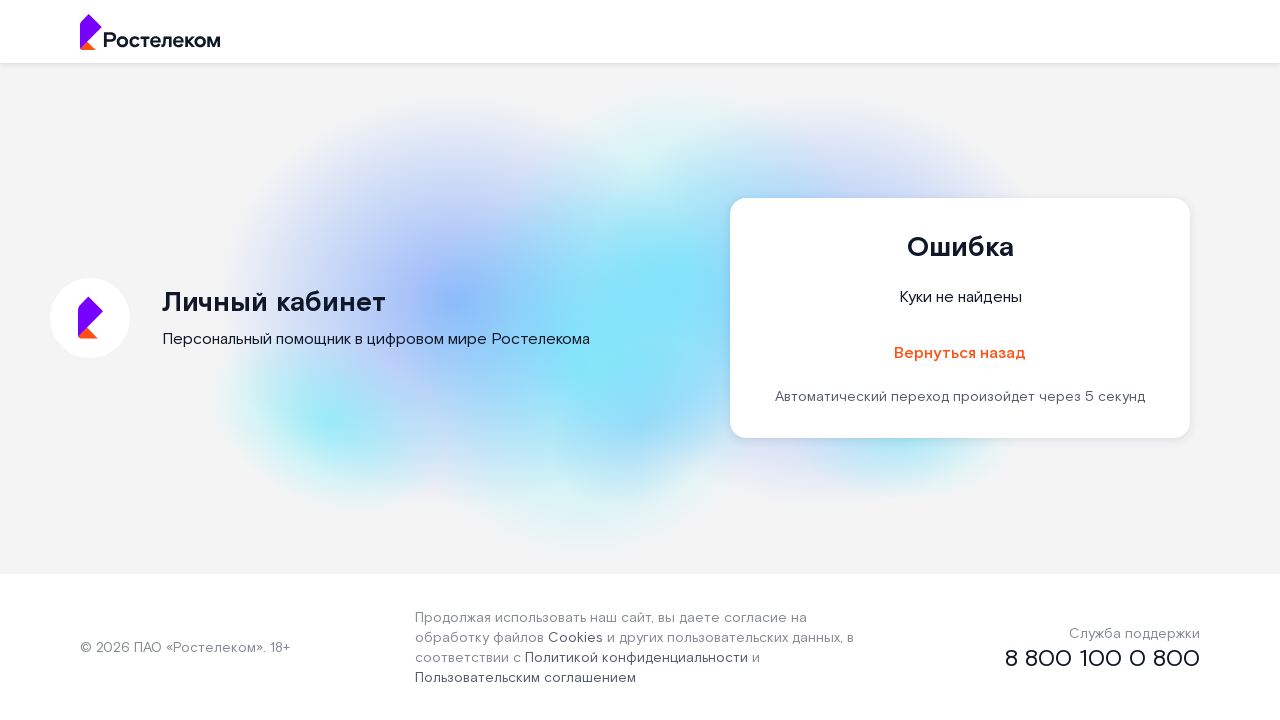

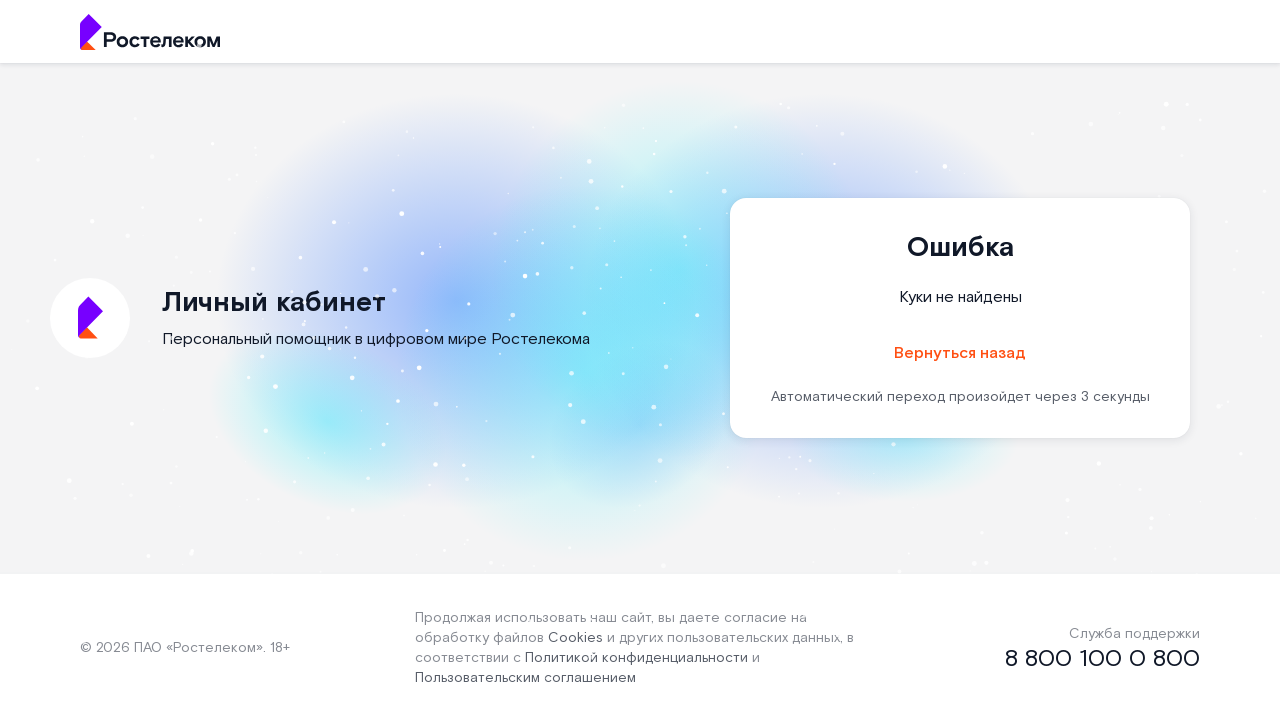